Tests JavaScript alert handling by navigating to the JavaScript Alerts page, clicking three different alert buttons (JS Alert, JS Confirm, JS Prompt), and interacting with each dialog by accepting them and entering text in the prompt.

Starting URL: https://the-internet.herokuapp.com/

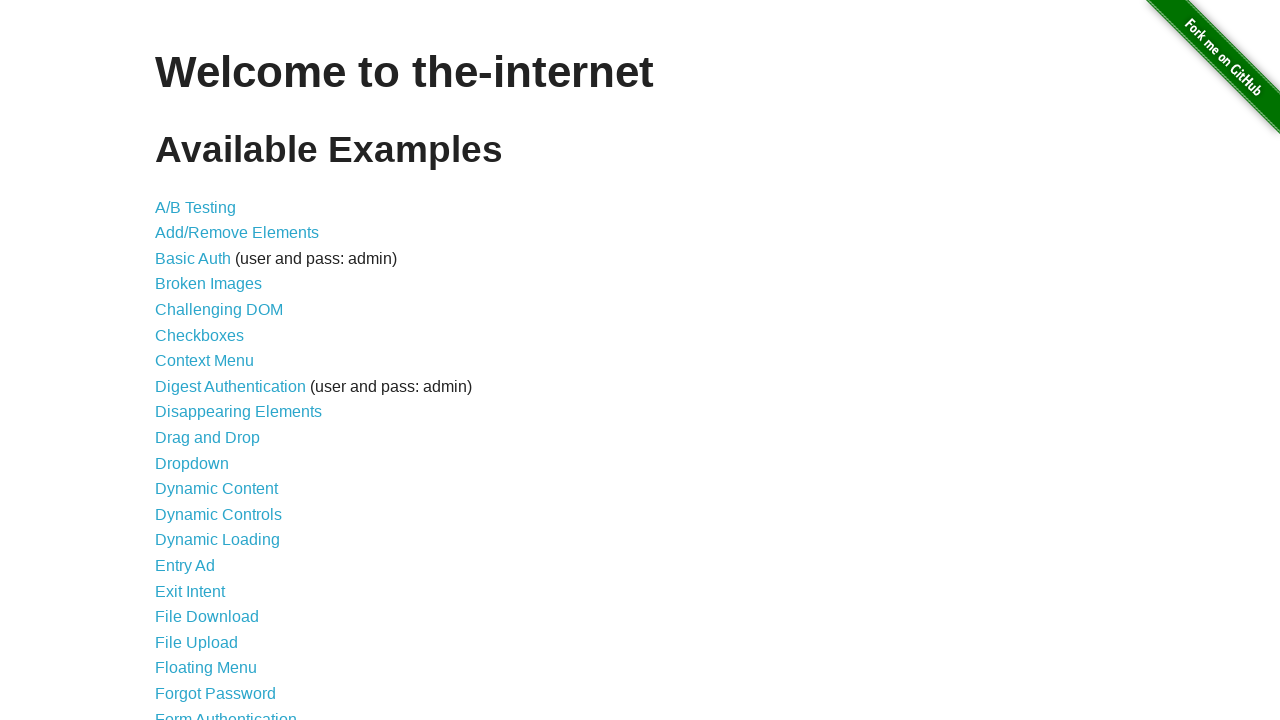

Clicked on JavaScript Alerts link at (214, 361) on text=JavaScript Alerts
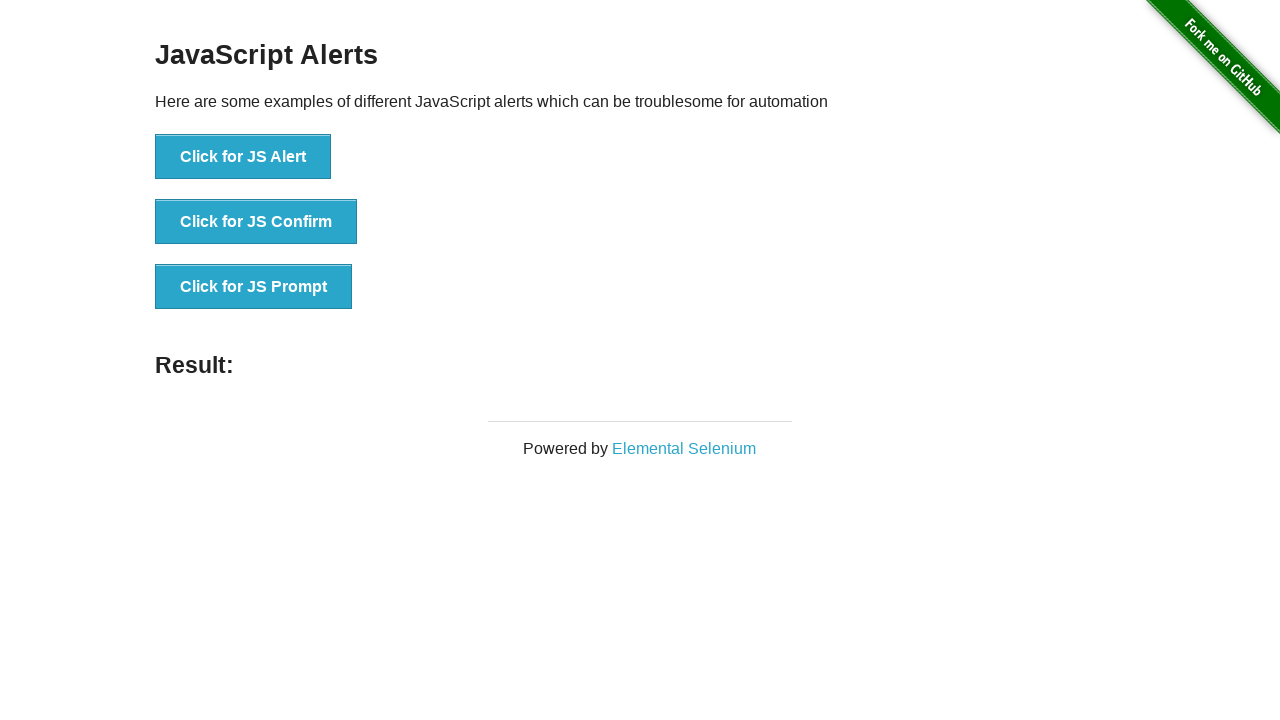

Alert buttons loaded on the page
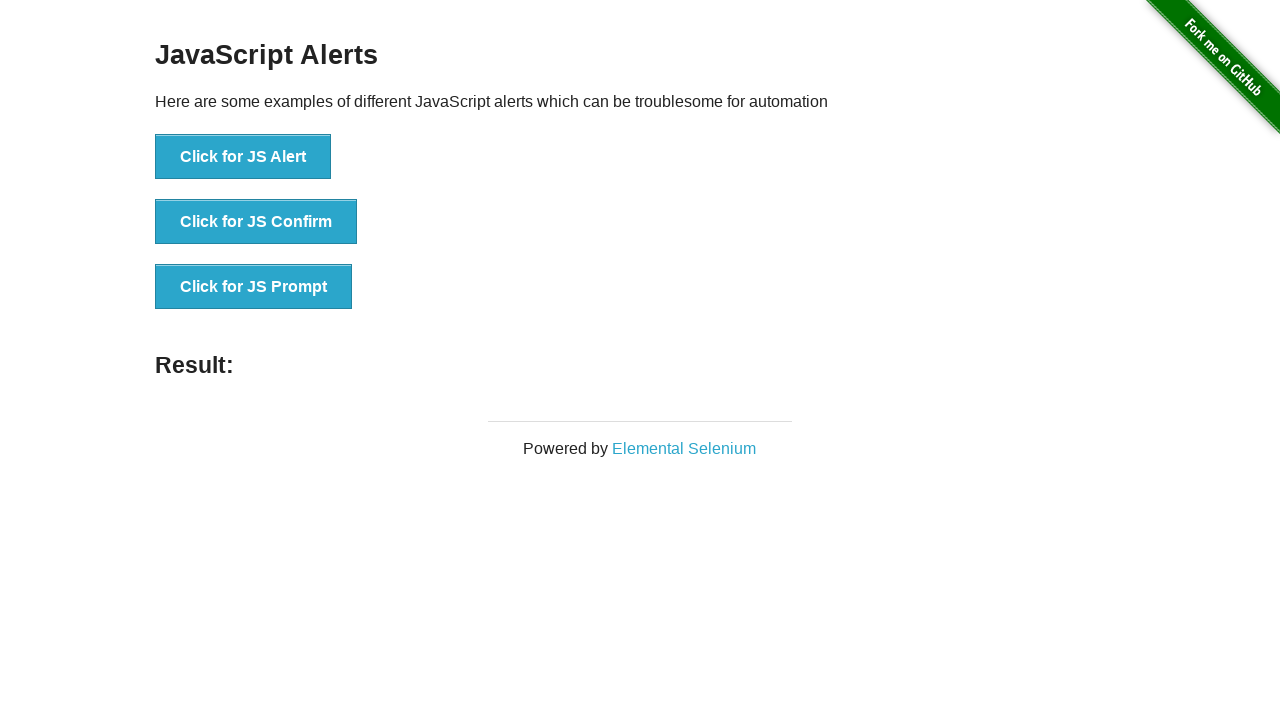

Clicked JS Alert button and accepted the dialog at (243, 157) on button:has-text('Click for JS Alert')
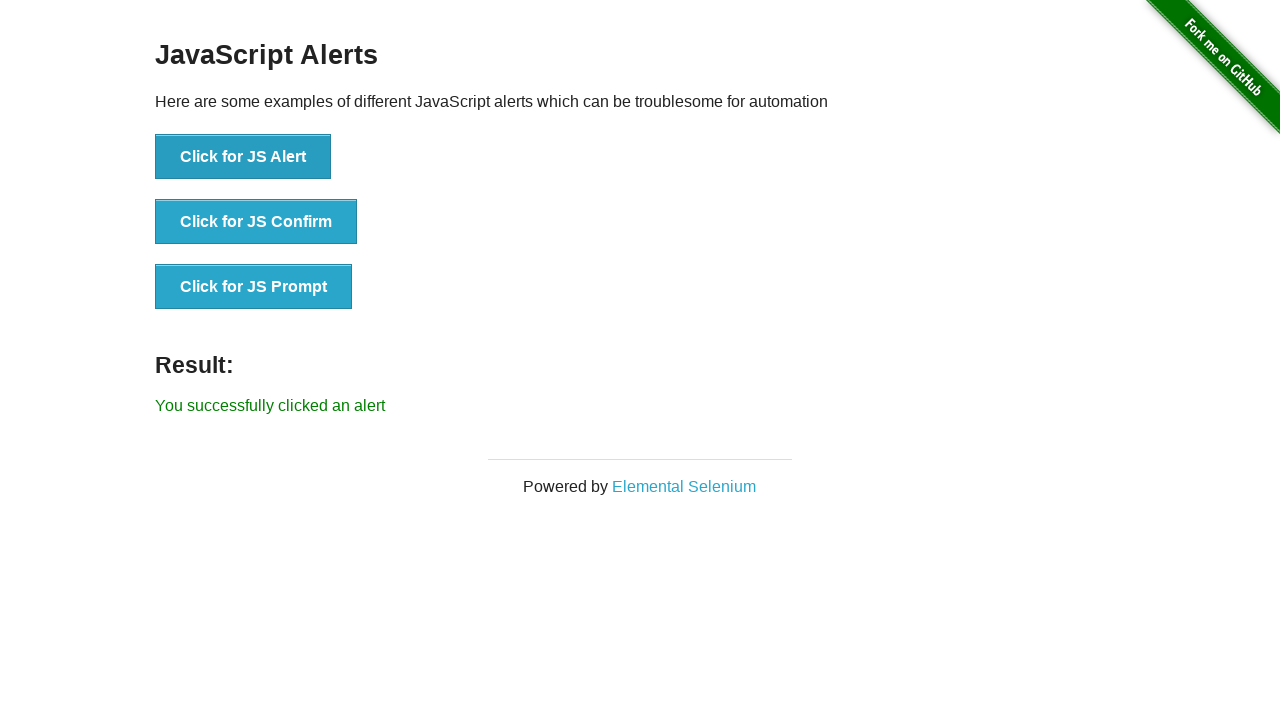

JS Alert result displayed
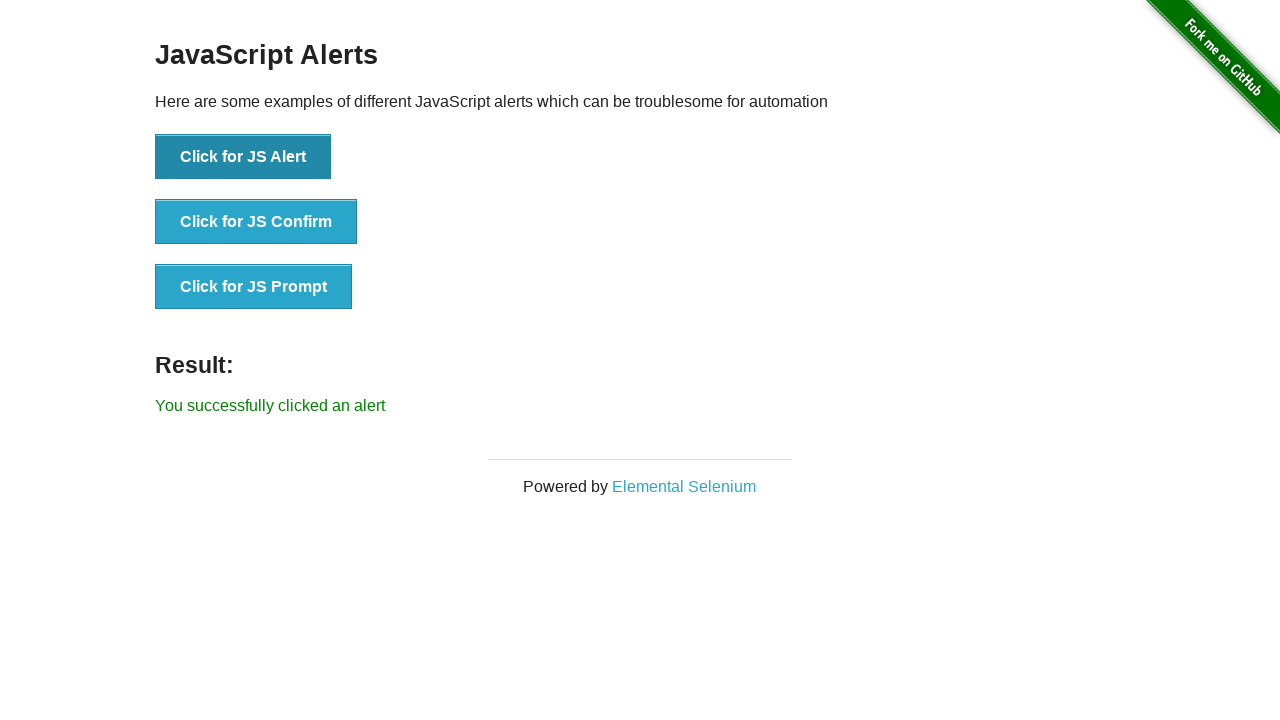

Clicked JS Confirm button and accepted the dialog at (256, 222) on button:has-text('Click for JS Confirm')
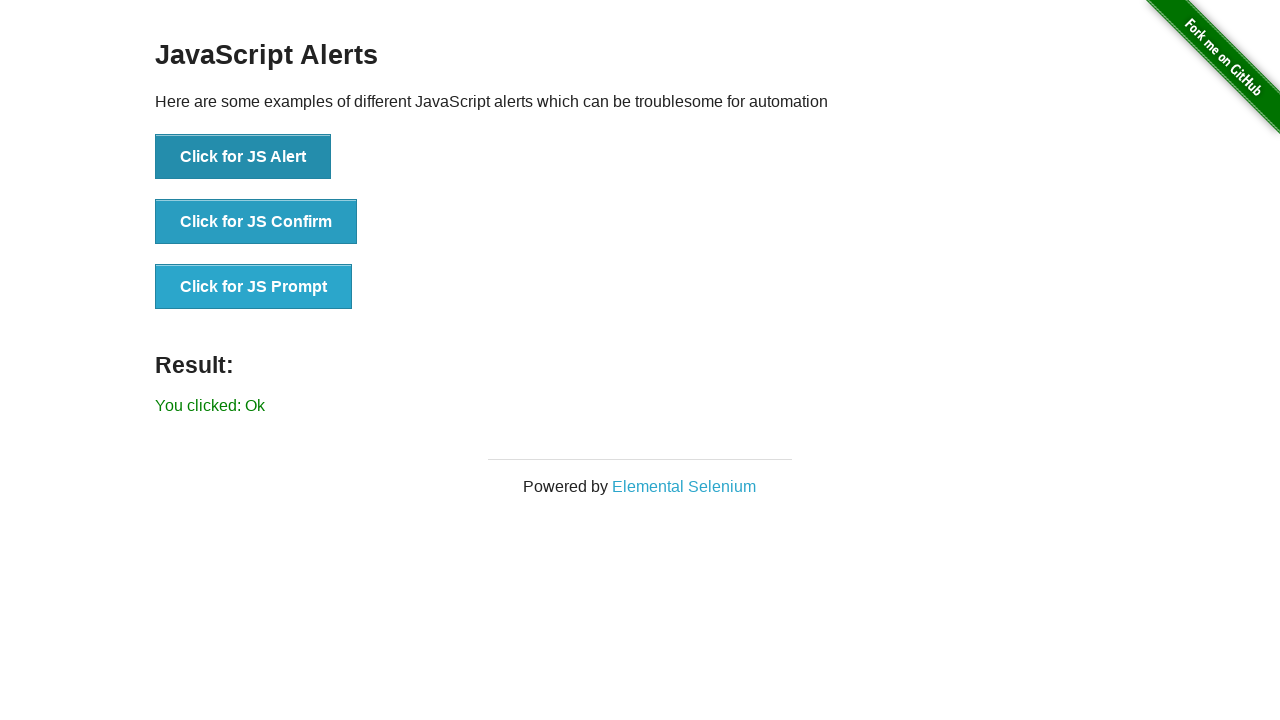

JS Confirm result displayed
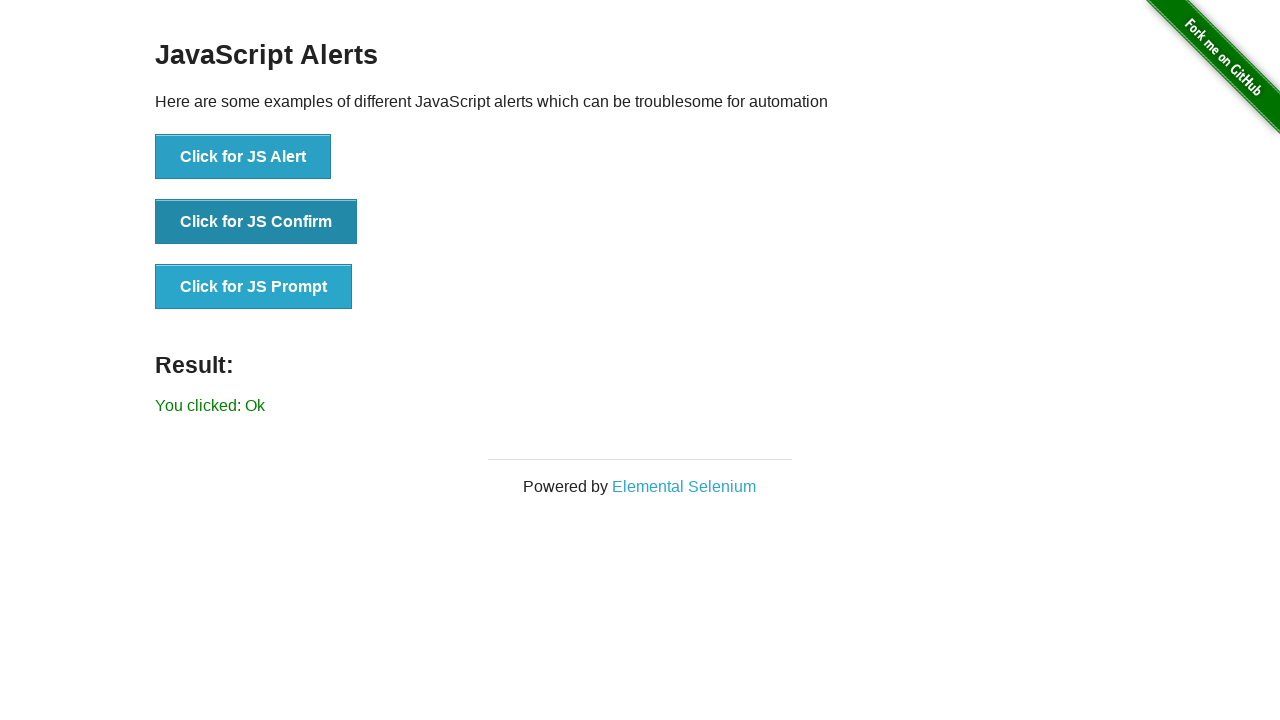

Clicked JS Prompt button and accepted dialog with text 'Umed Jadhav' at (254, 287) on button:has-text('Click for JS Prompt')
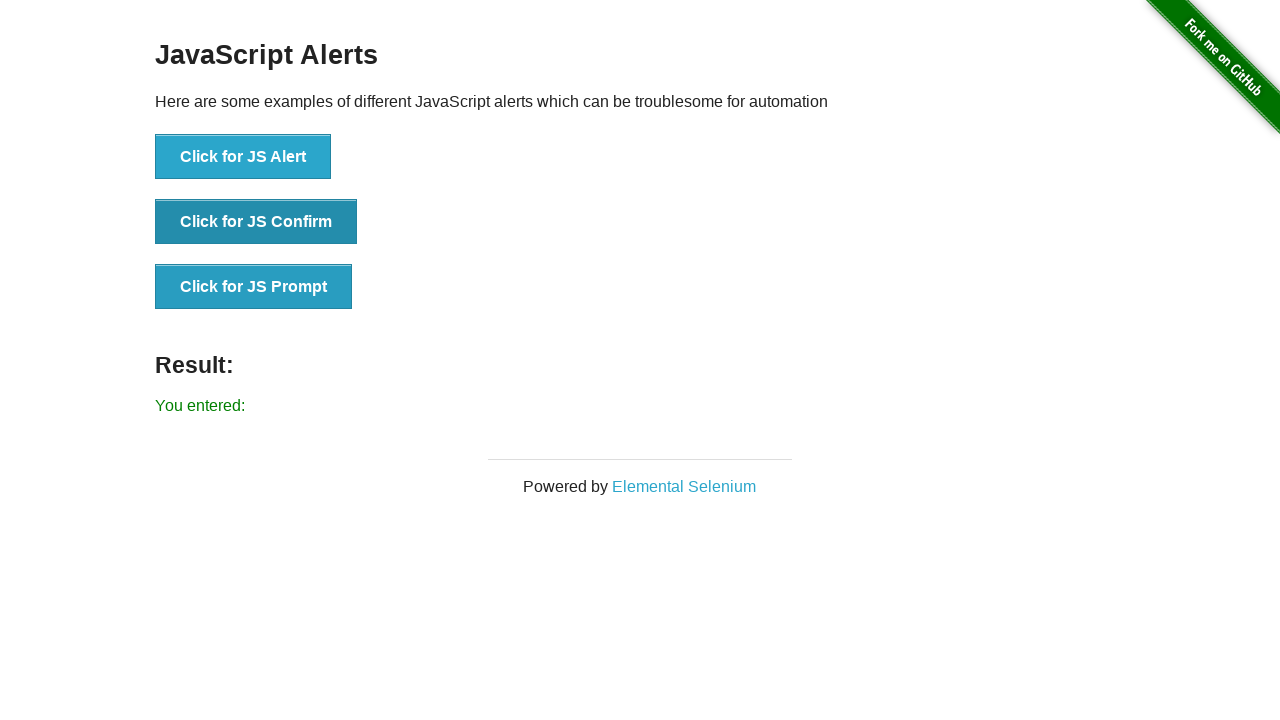

JS Prompt result displayed
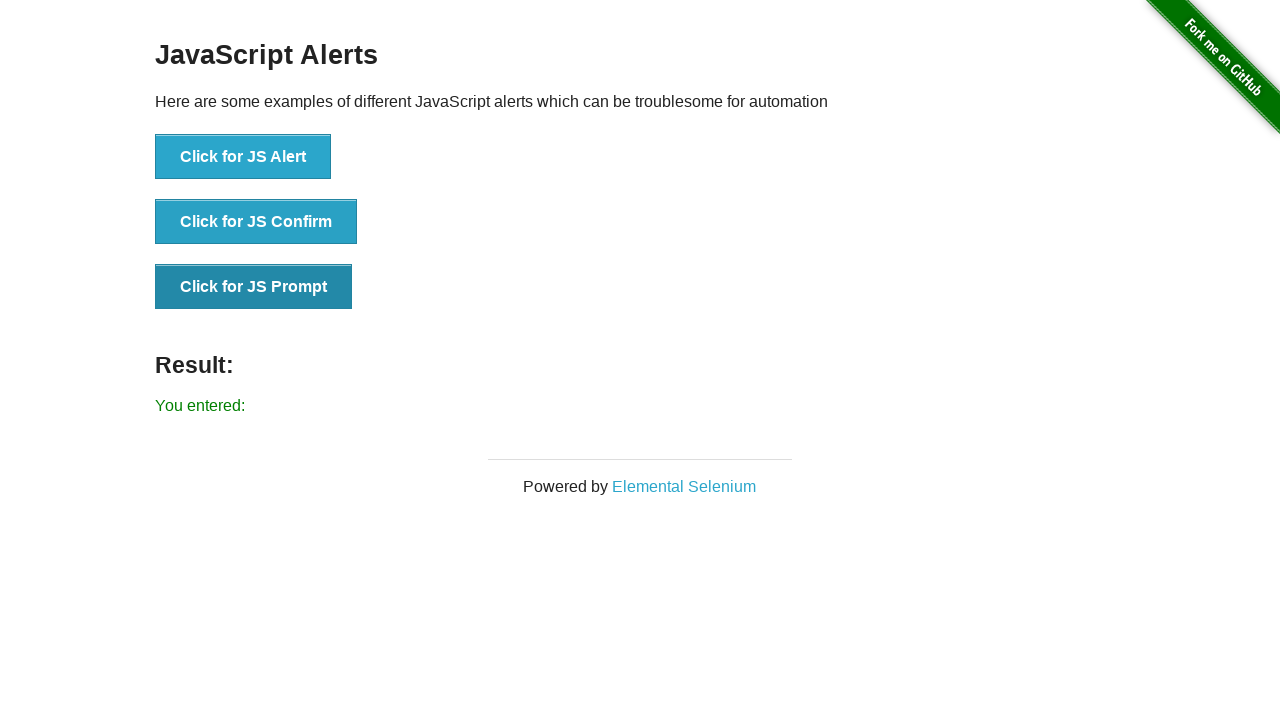

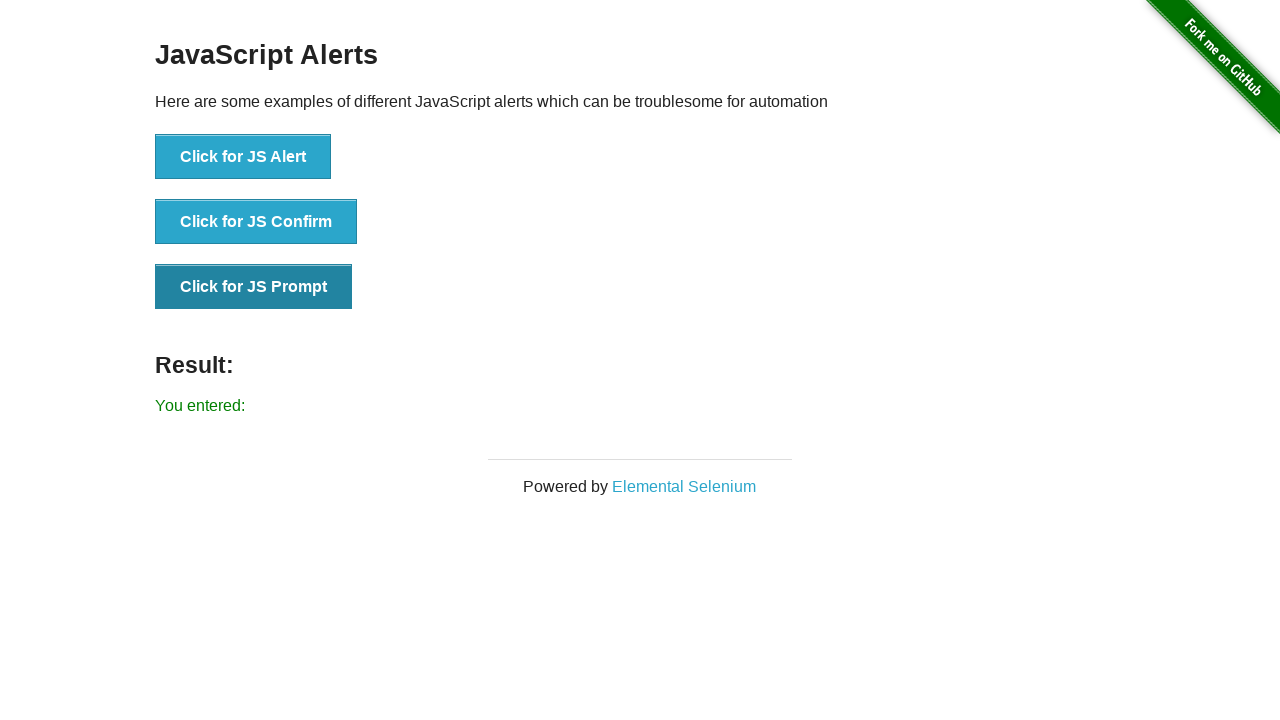